Tests browser tab/window handling by clicking a link that opens a new window, switching between windows, and reading text from each

Starting URL: https://the-internet.herokuapp.com/windows

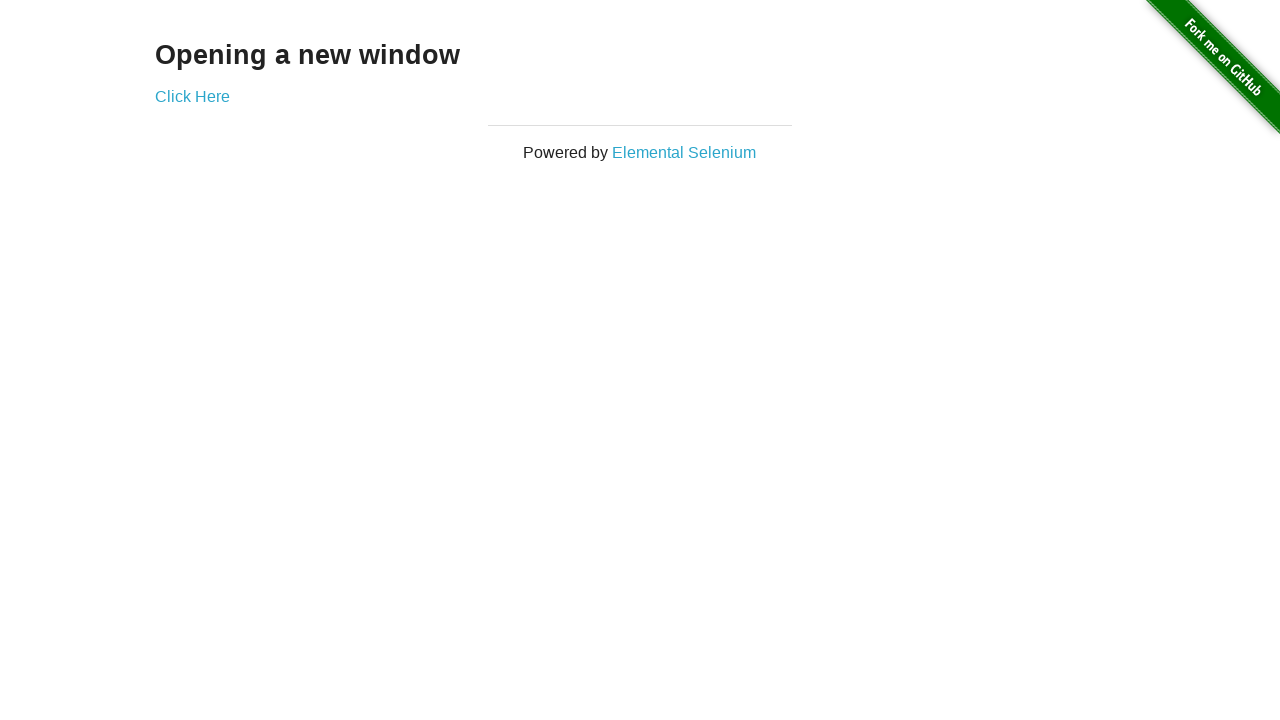

Clicked 'Click Here' link to open new window at (192, 96) on text=Click Here
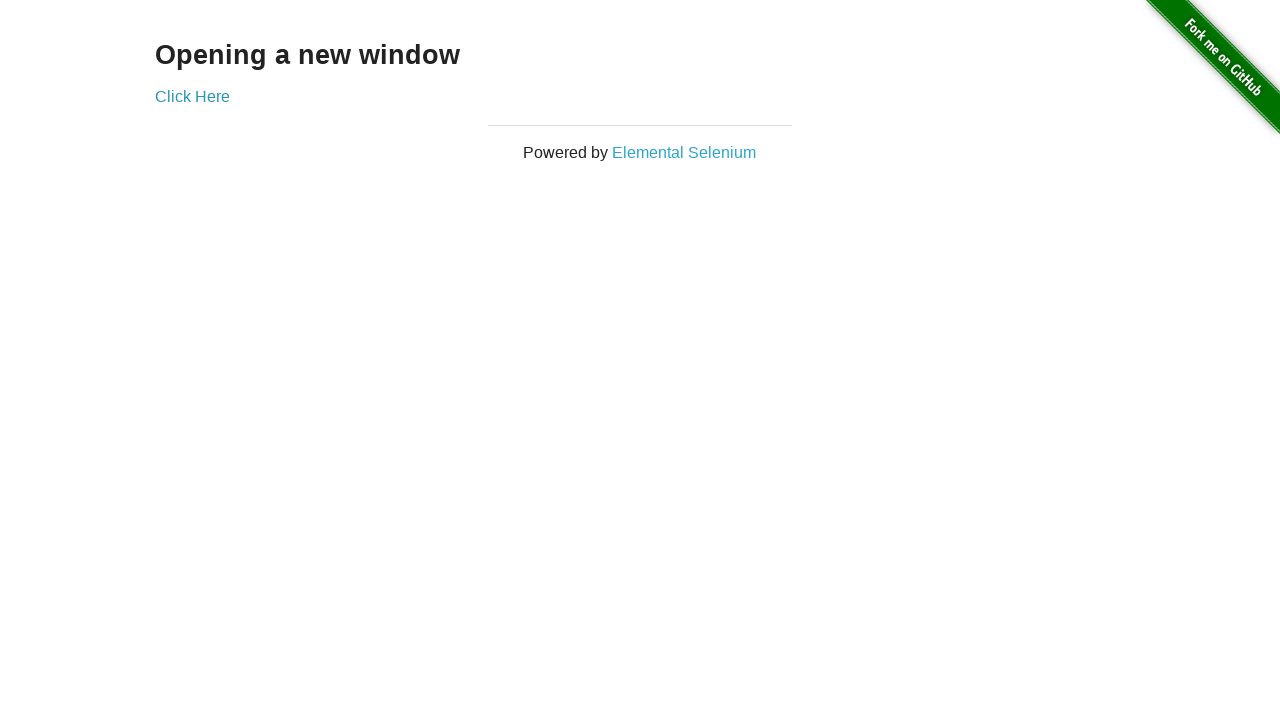

Waited for new tab to open
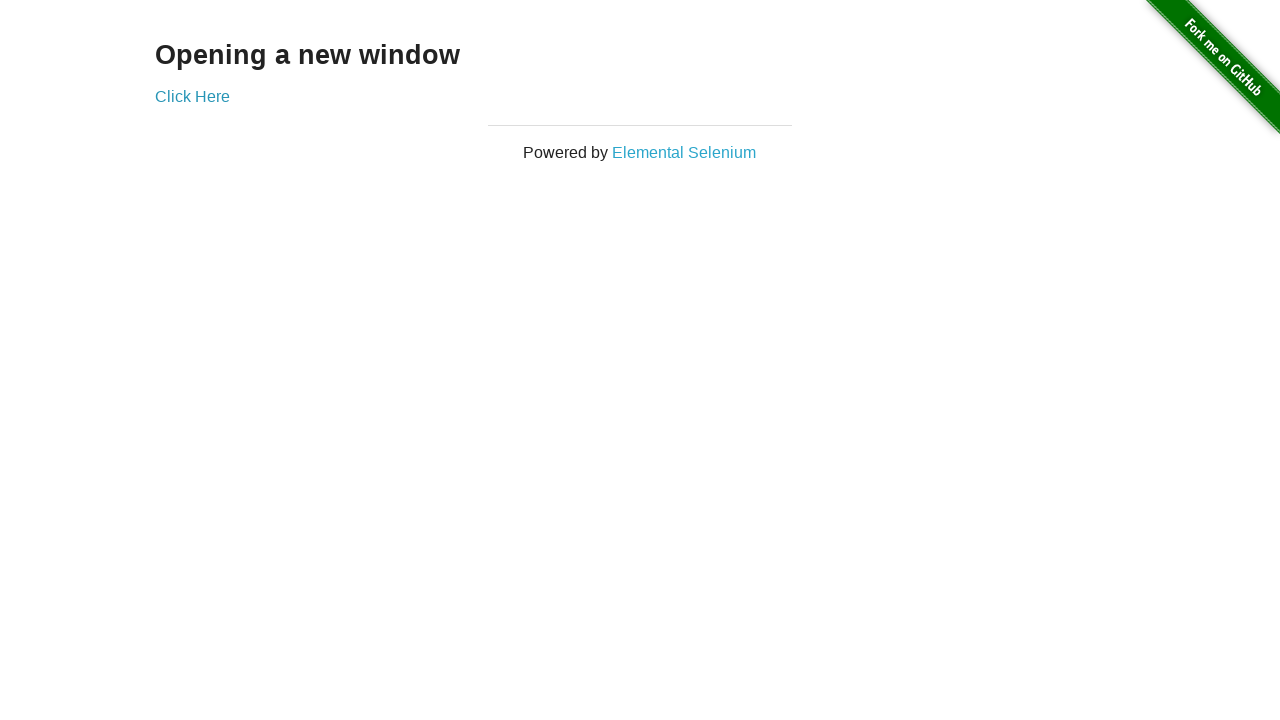

Retrieved all pages from browser context
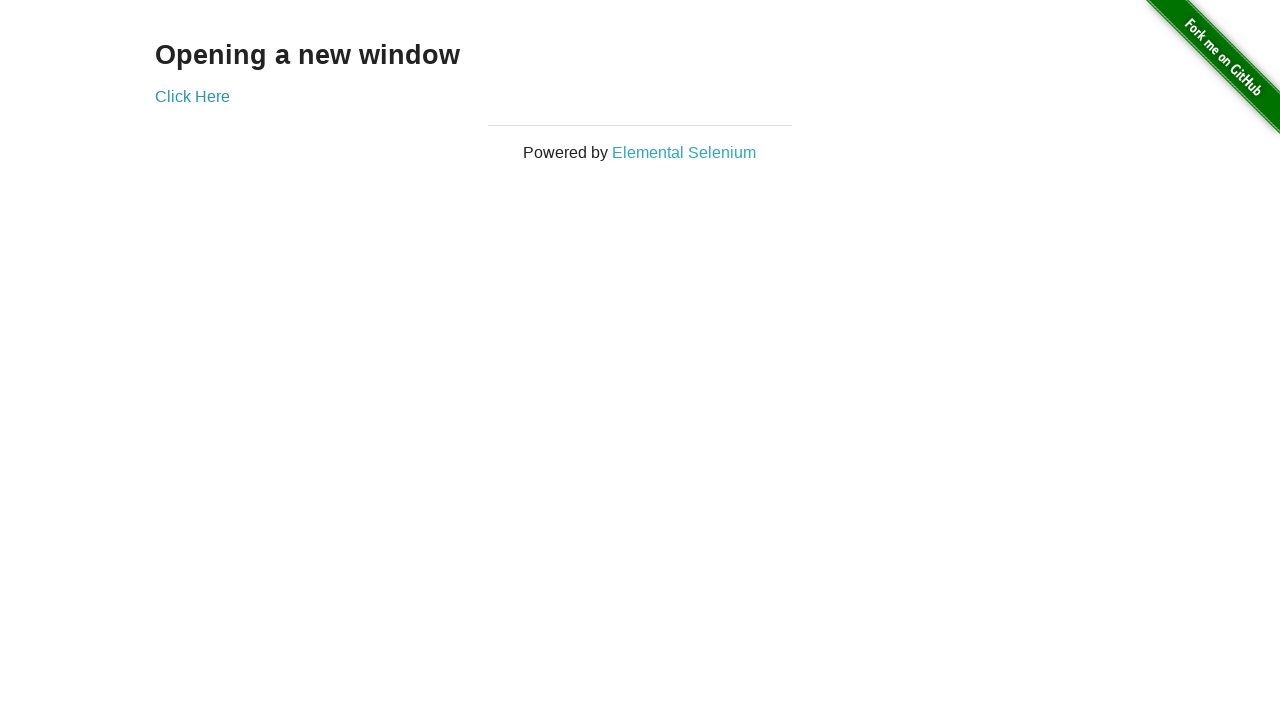

Switched to new tab (second page)
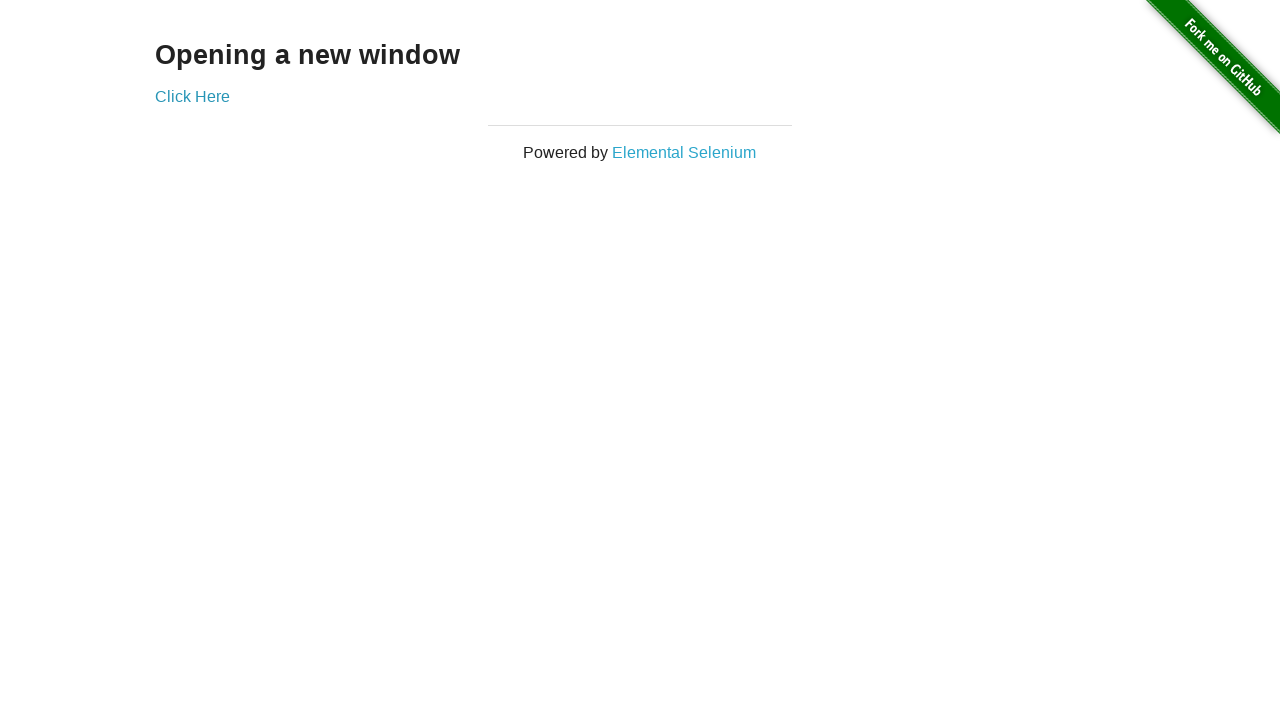

Retrieved text from new tab: 'New Window'
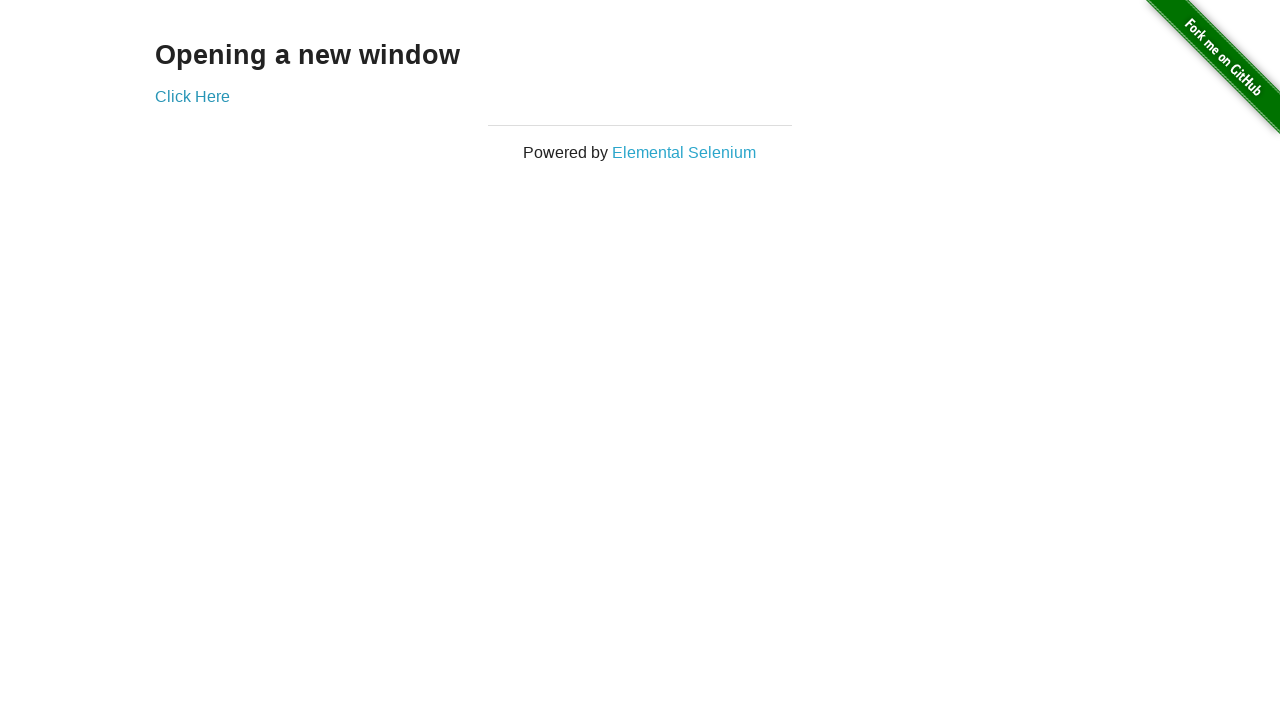

Retrieved text from original tab: 'Opening a new window'
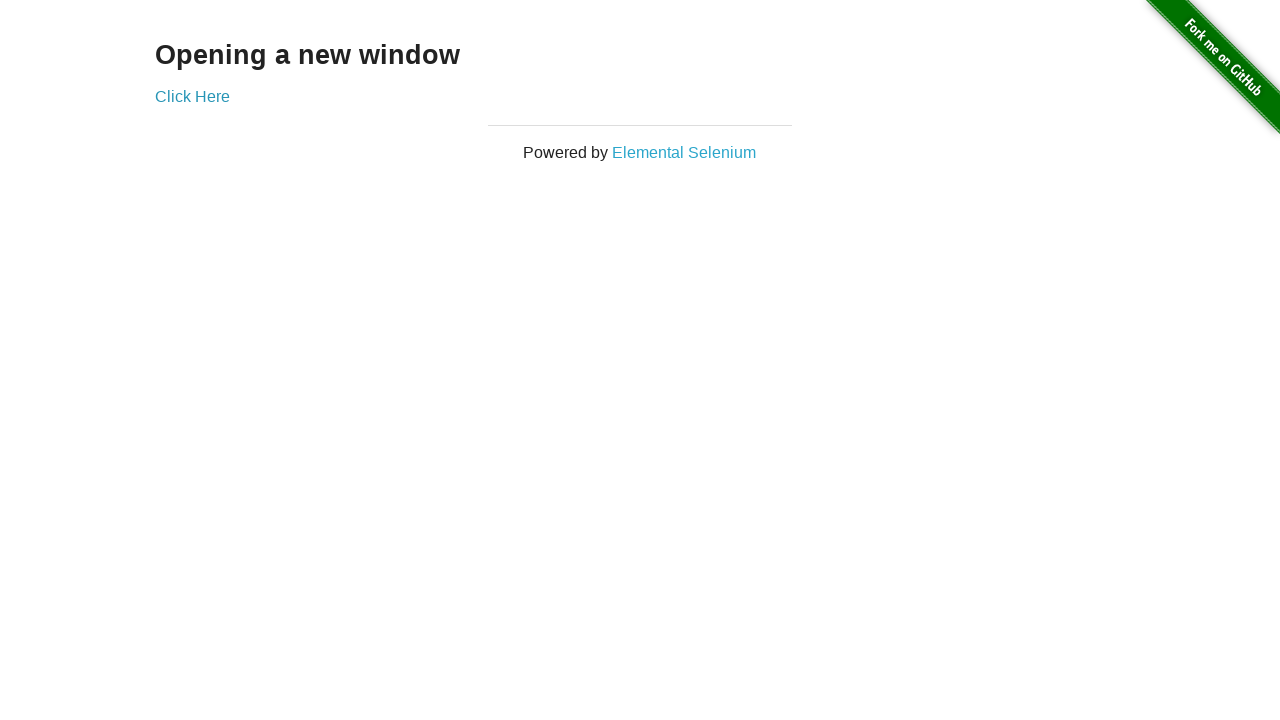

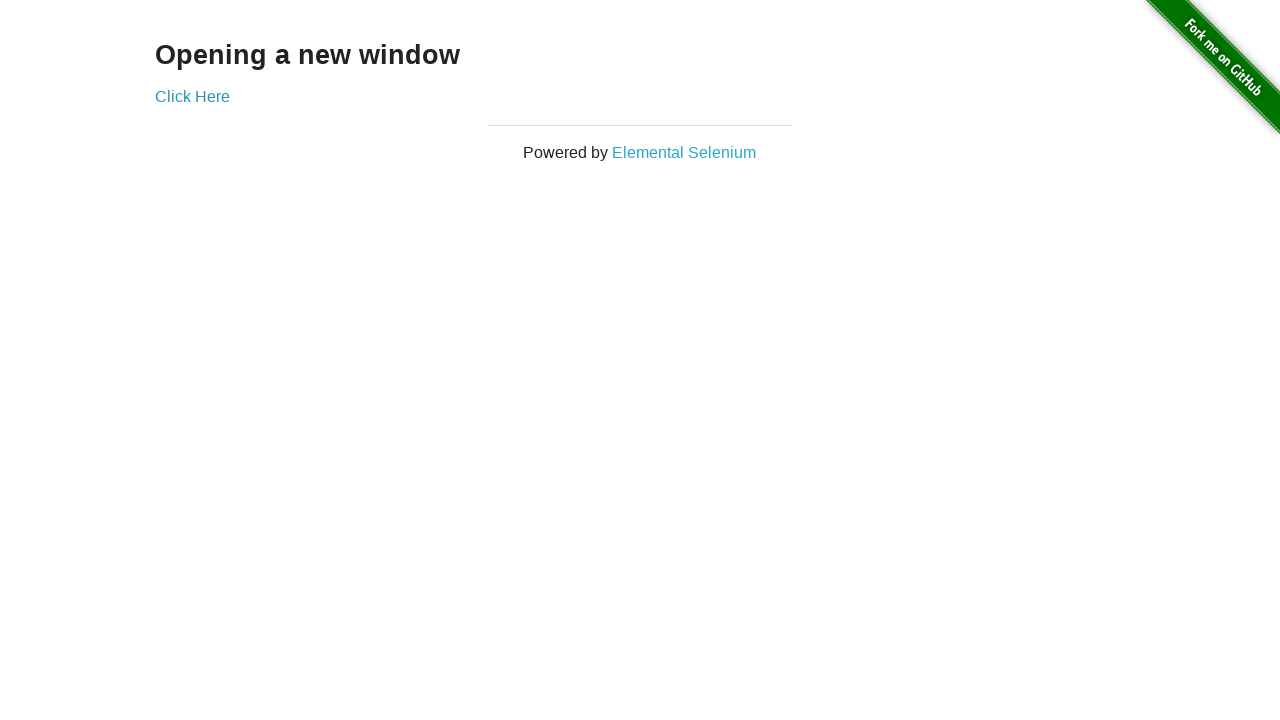